Tests checkbox functionality by locating checkboxes in a specific section and clicking the one with value "baseball"

Starting URL: http://www.tizag.com/htmlT/htmlcheckboxes.php

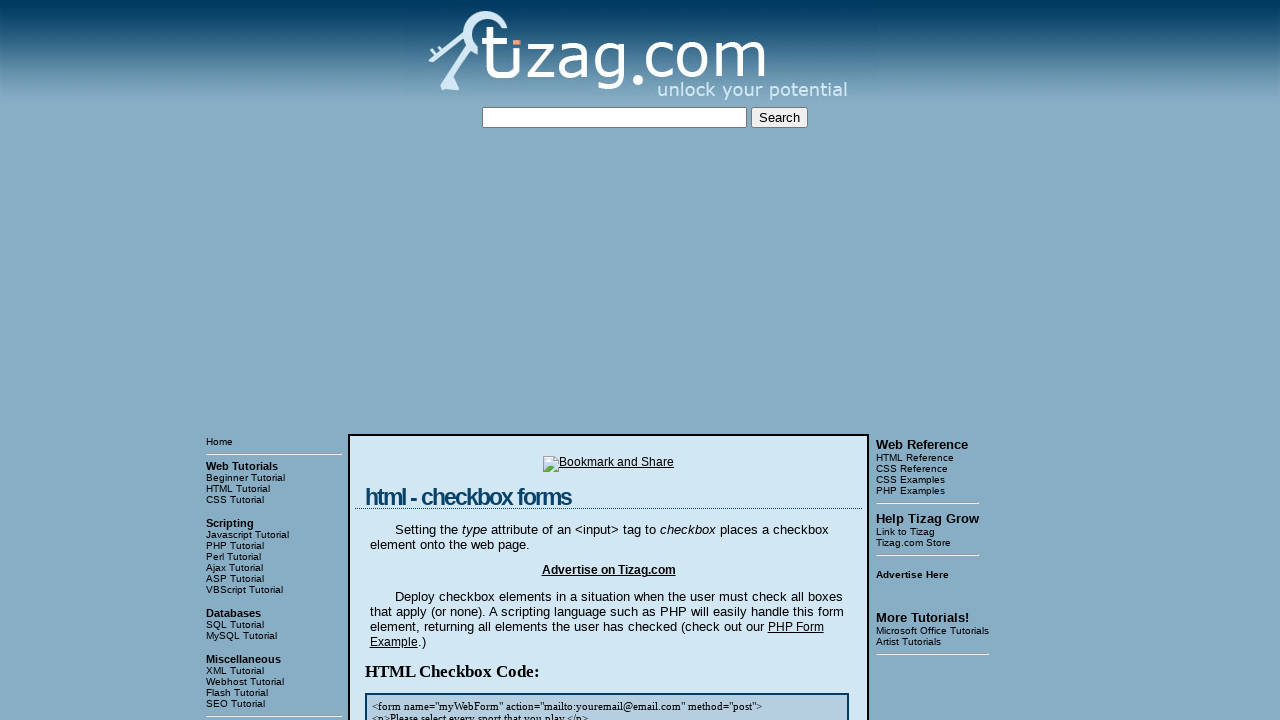

Navigated to checkbox test page
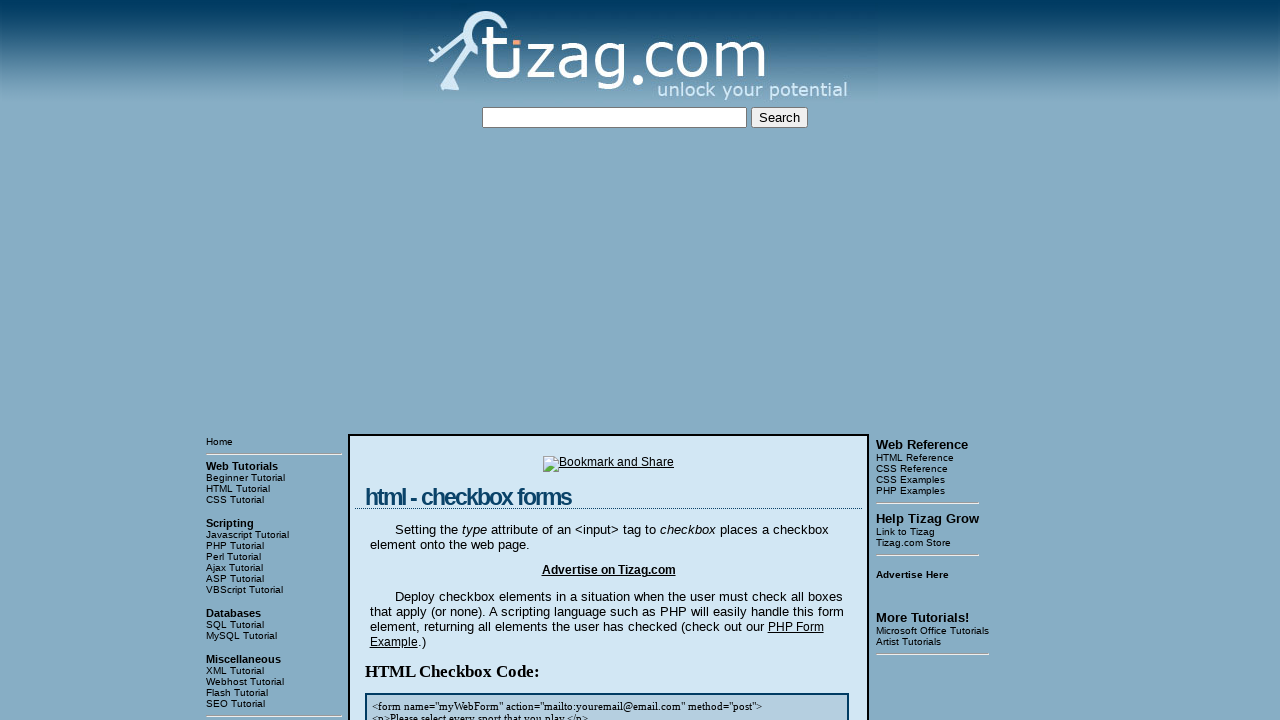

Located checkbox section using XPath
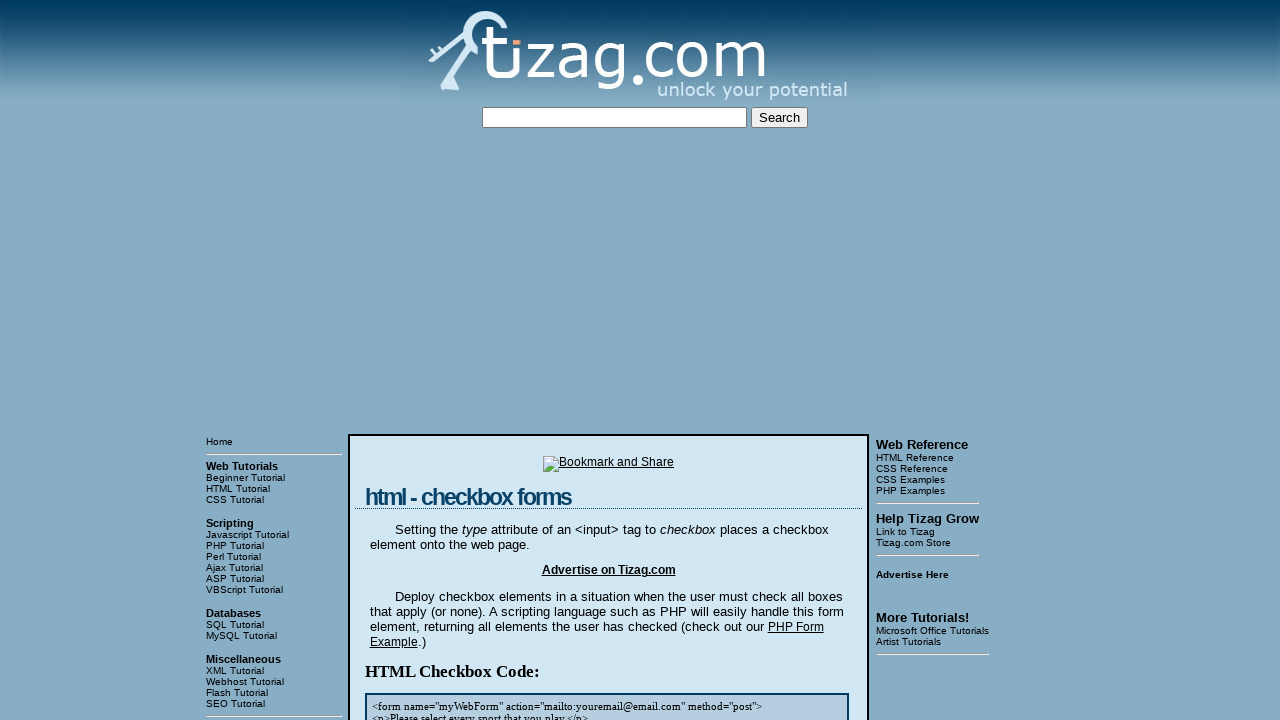

Found all input elements in checkbox section
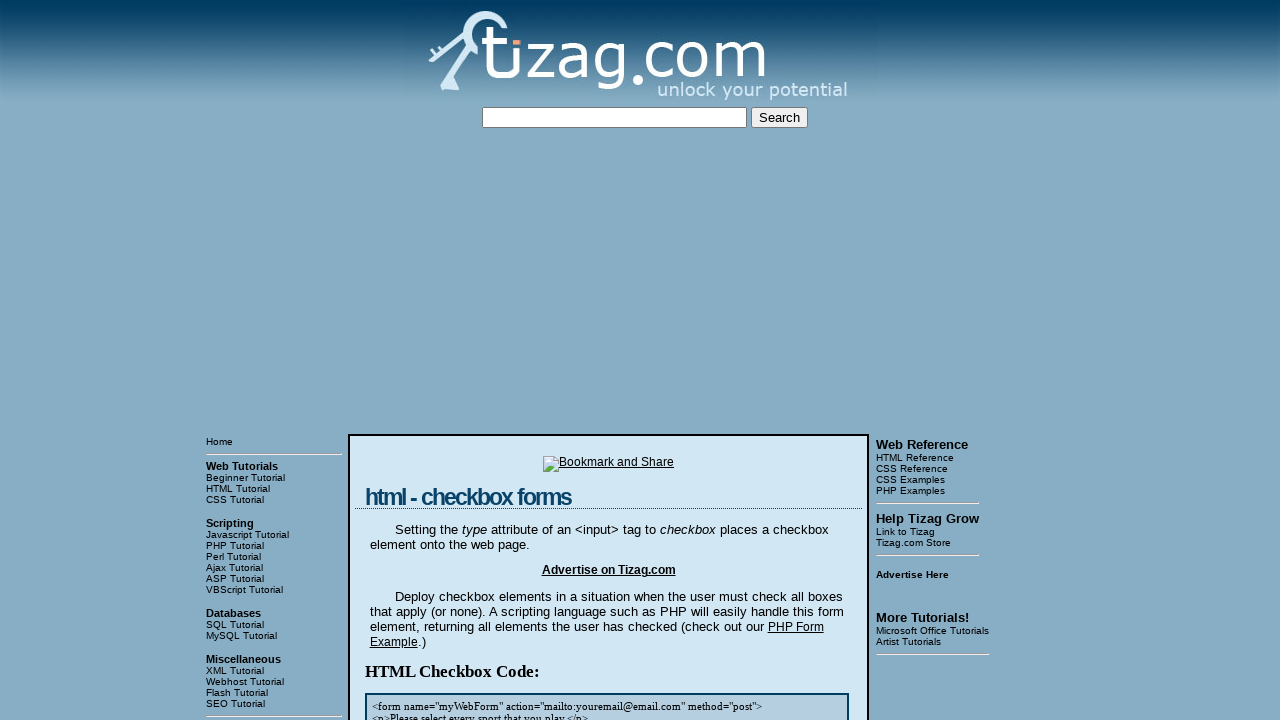

Clicked checkbox with value 'baseball' at (433, 360) on xpath=//td/div[4] >> input >> nth=2
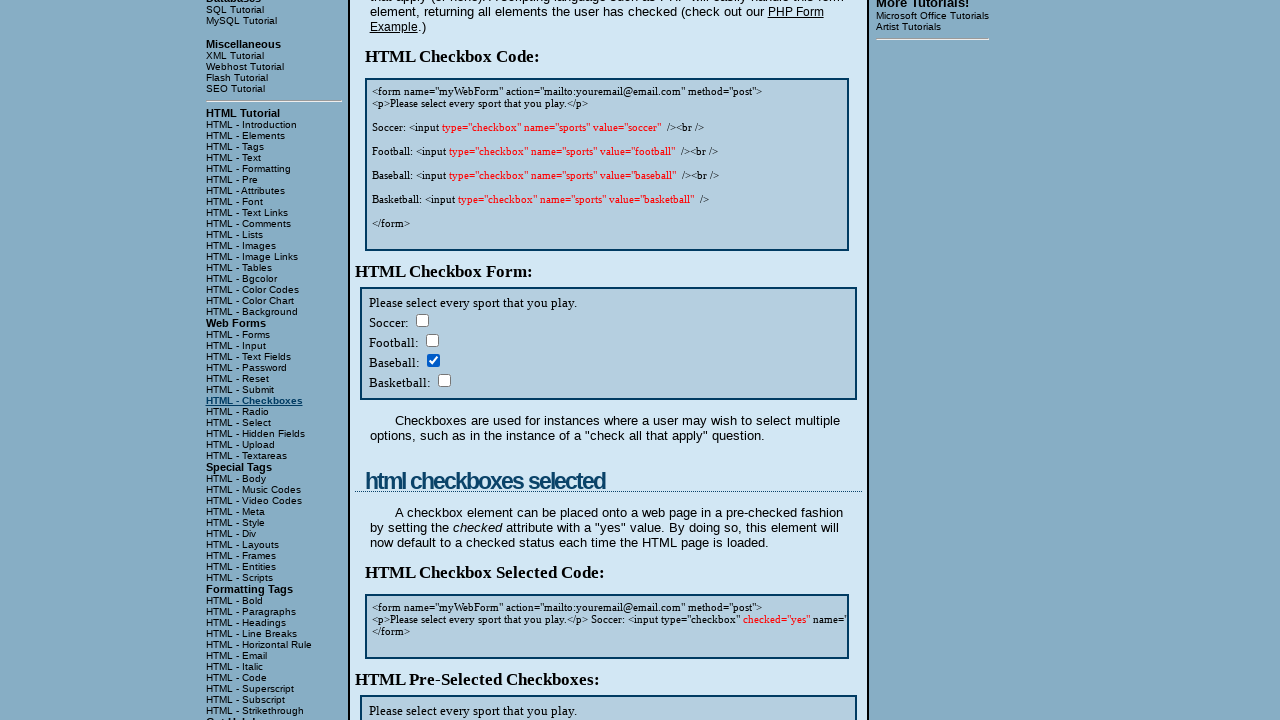

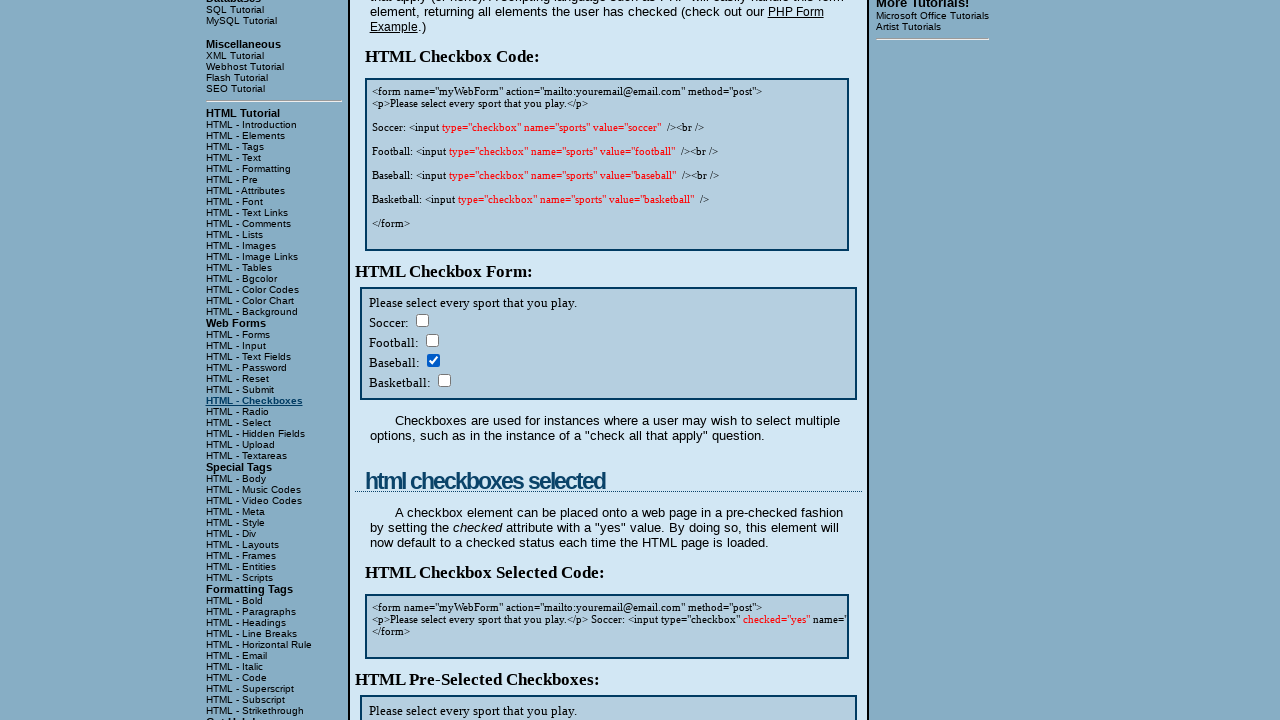